Navigates to MinuteInbox temporary email service and verifies that the email address element is displayed on the page

Starting URL: https://www.minuteinbox.com

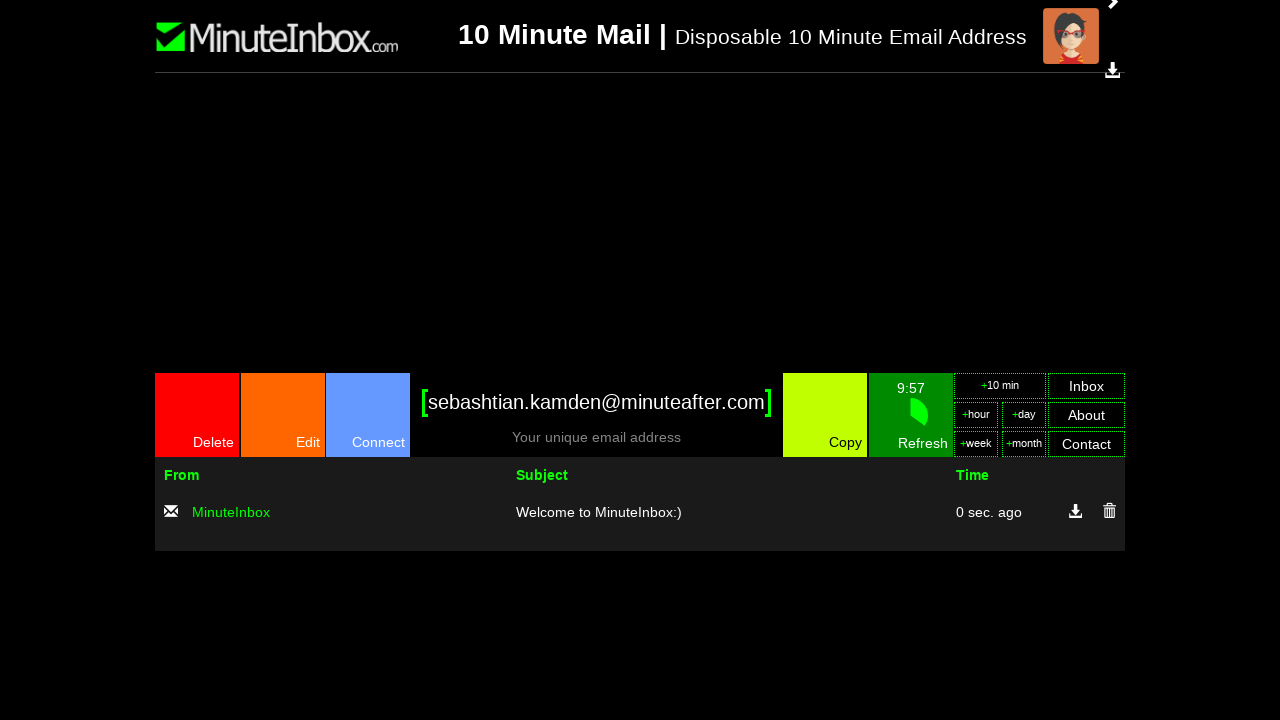

Waited for email address element to be visible on MinuteInbox page
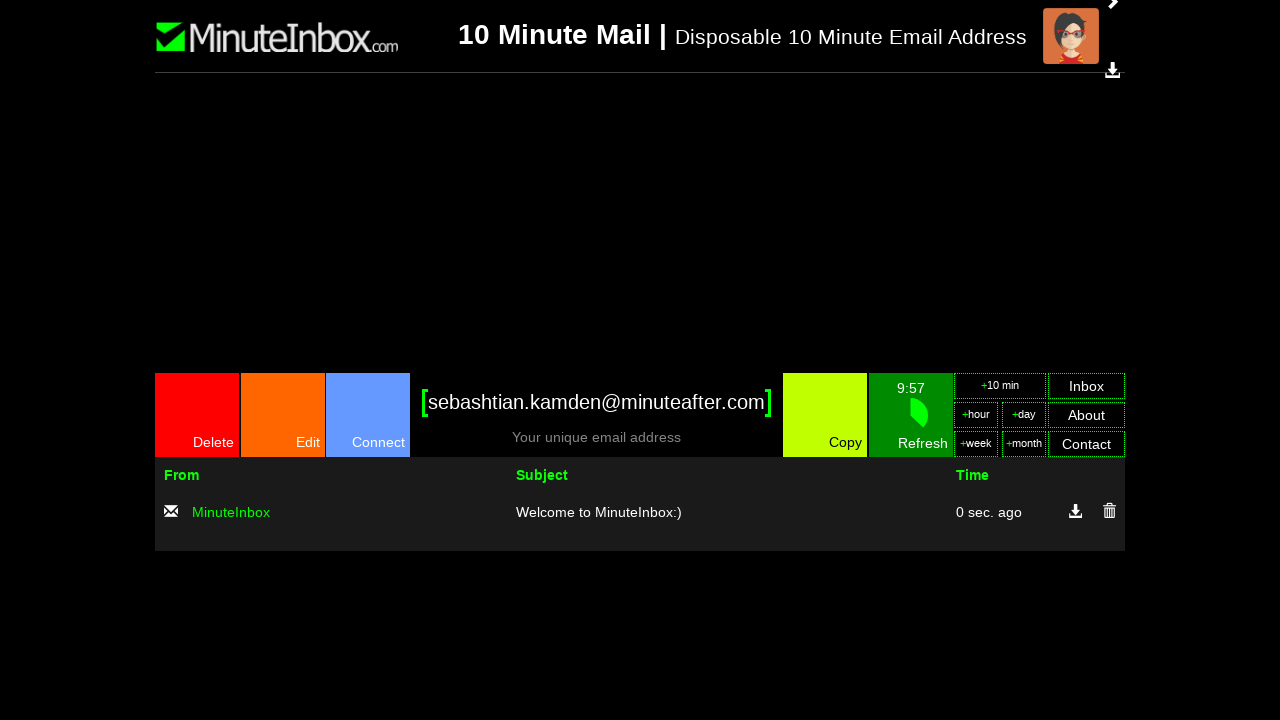

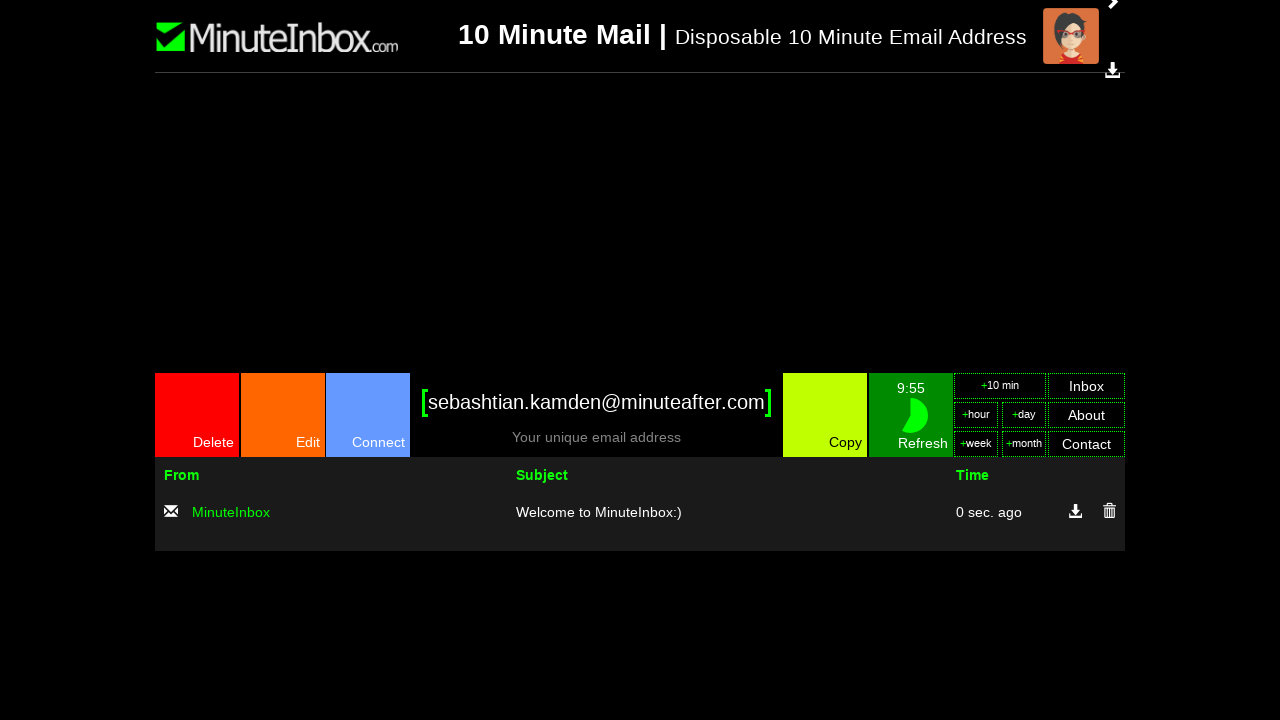